Tests a practice form by filling in personal information fields (name, email, password, gender, birthday) and submitting the form, then verifies the success message appears.

Starting URL: https://rahulshettyacademy.com/angularpractice/

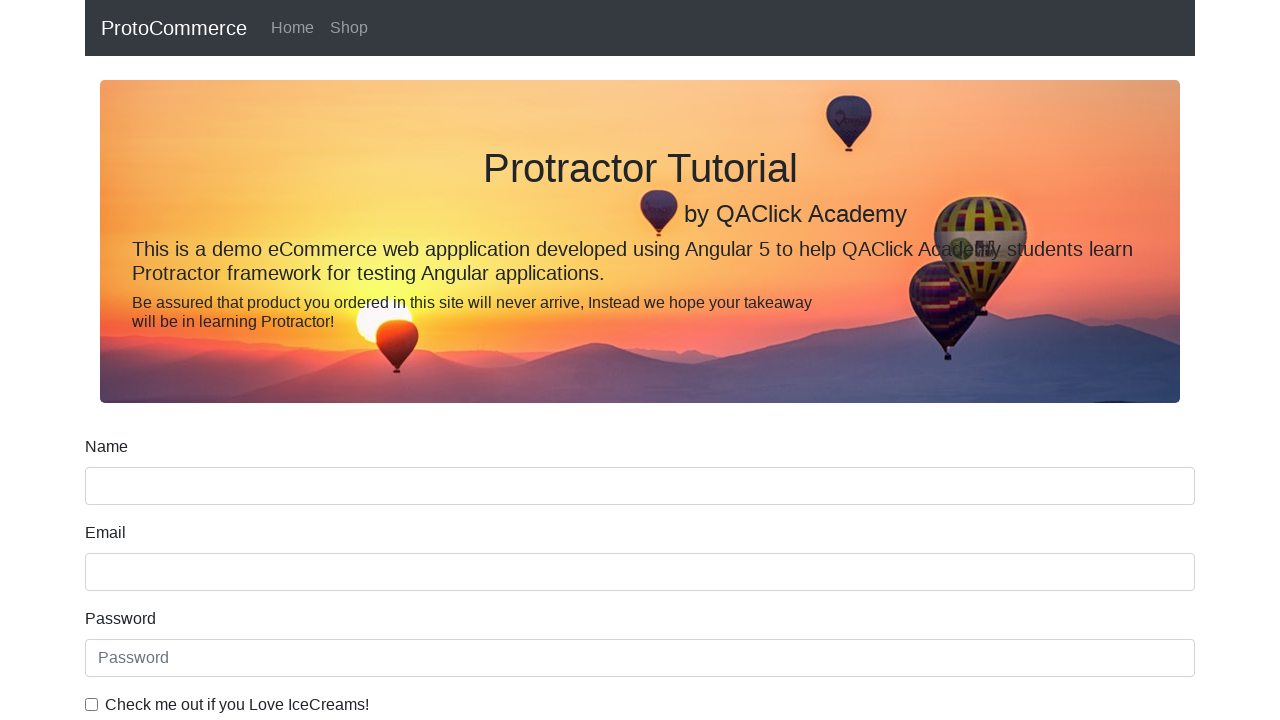

Navigated to practice form page
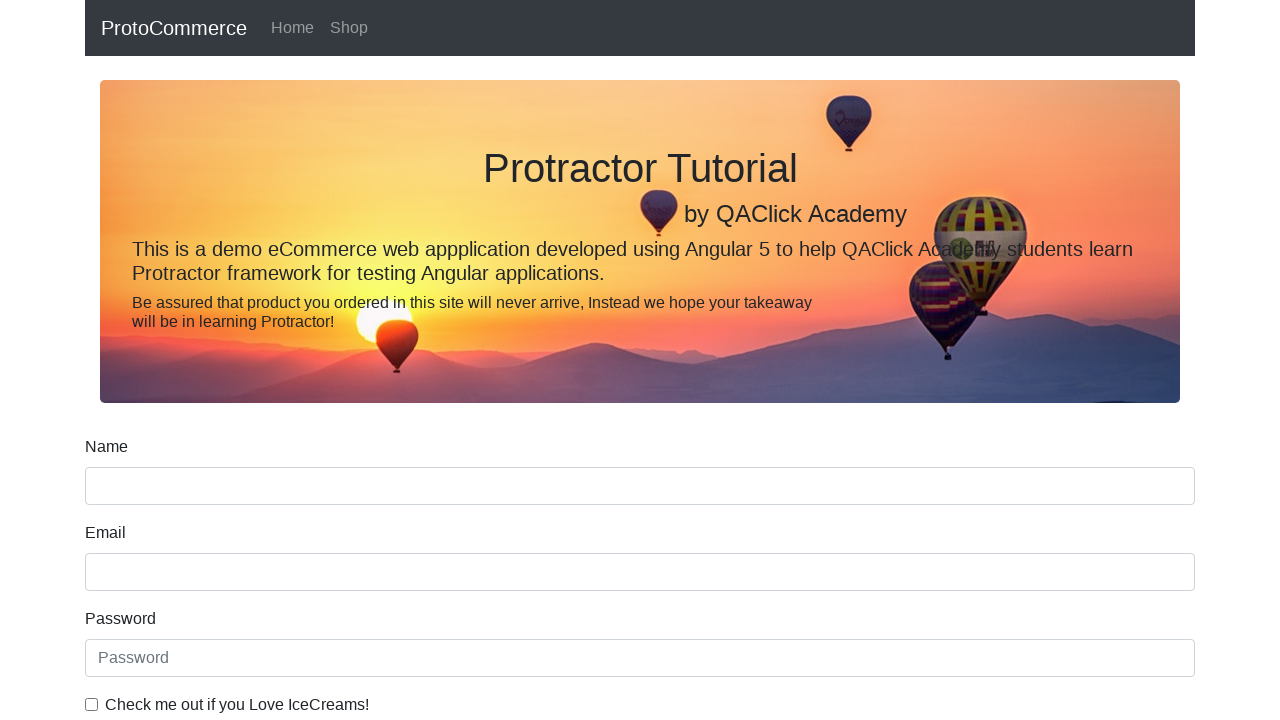

Filled name field with 'rahul' on input[name='name']
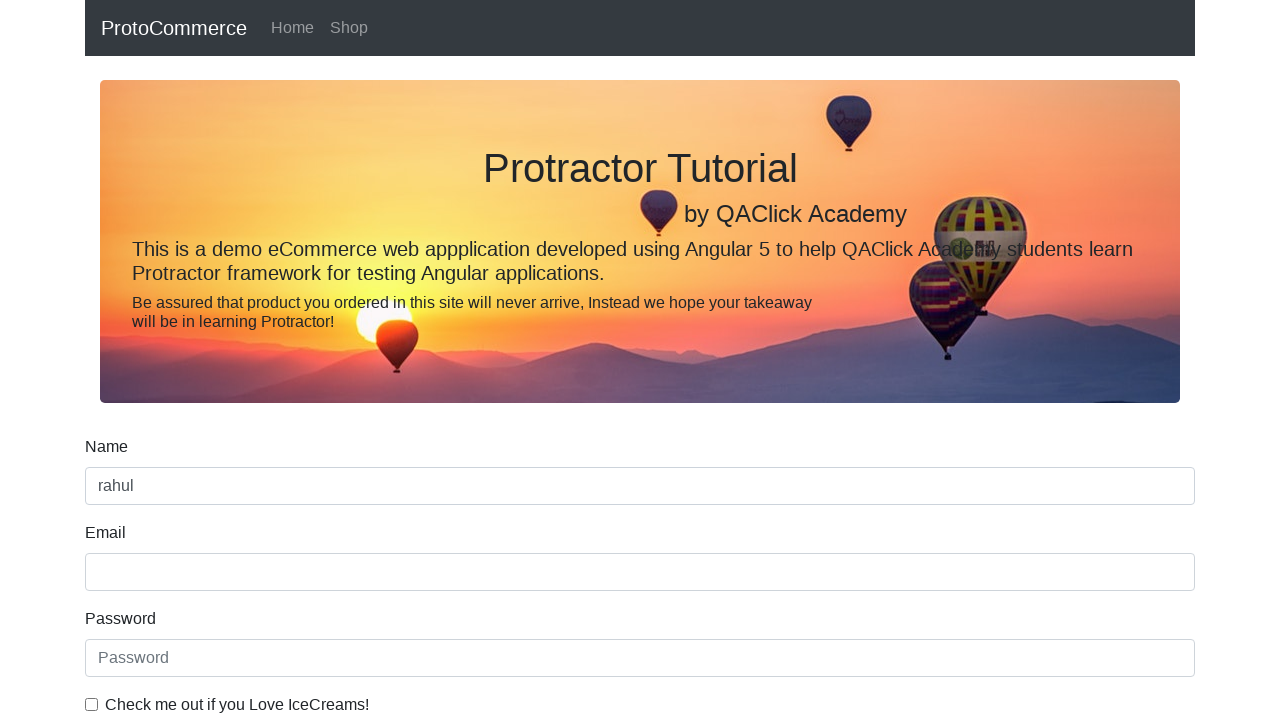

Filled email field with 'hello@abc.com' on input[name='email']
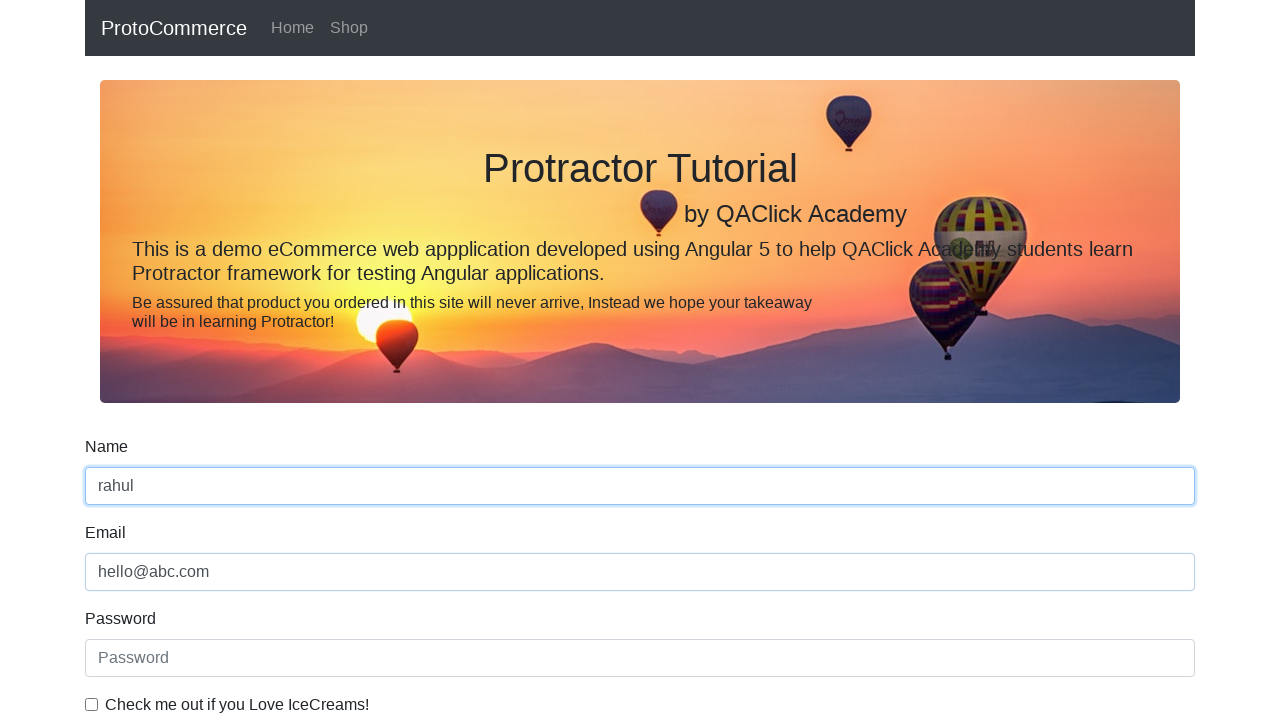

Filled password field with '123456' on #exampleInputPassword1
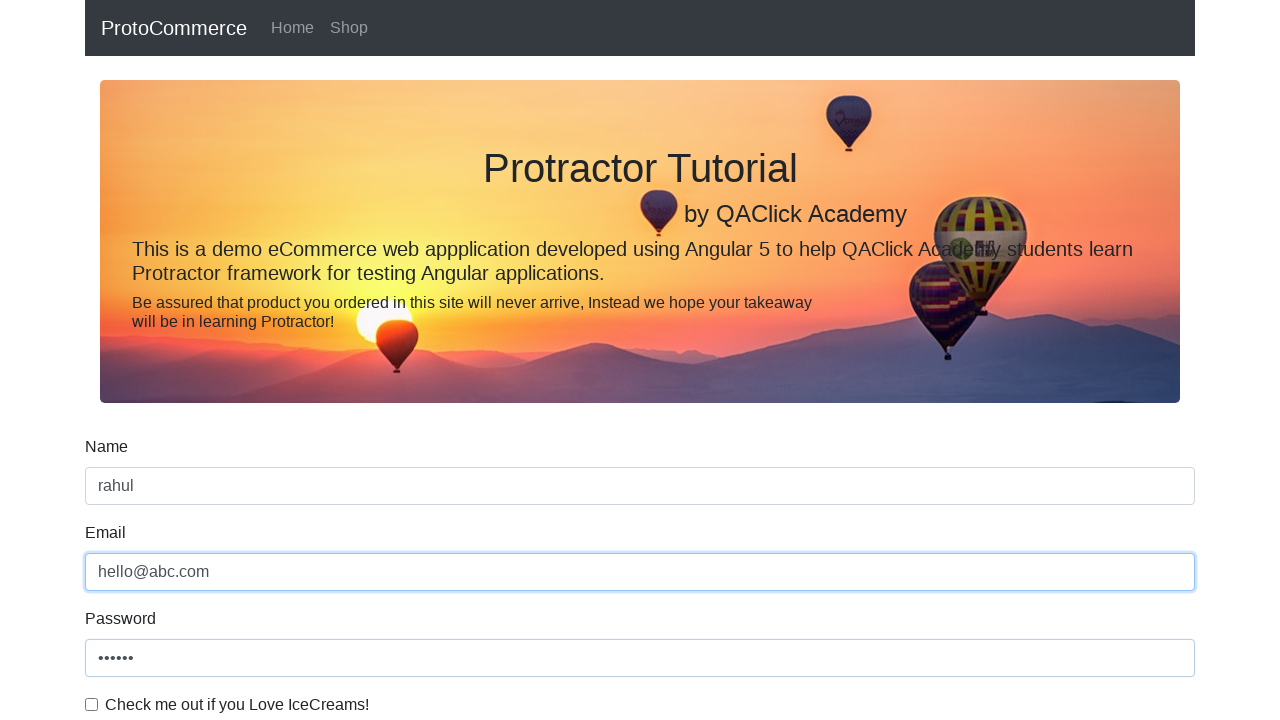

Checked the agreement checkbox at (92, 704) on #exampleCheck1
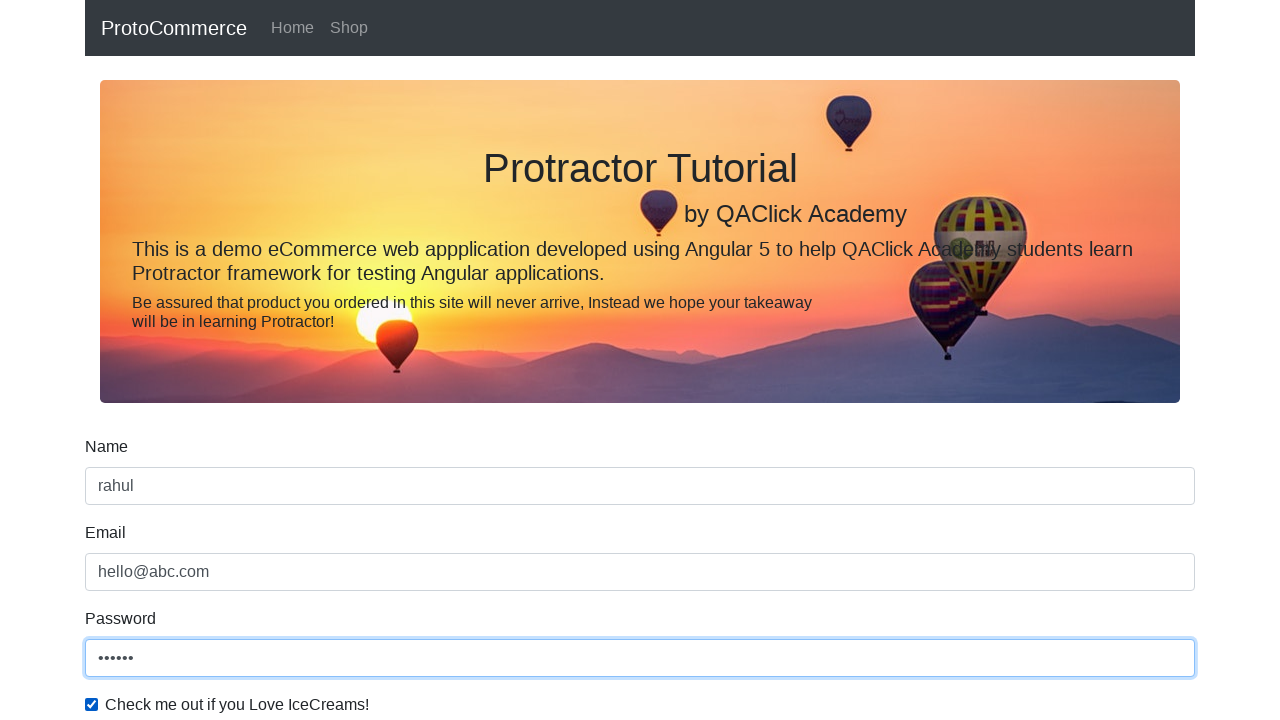

Selected 'Female' from gender dropdown on #exampleFormControlSelect1
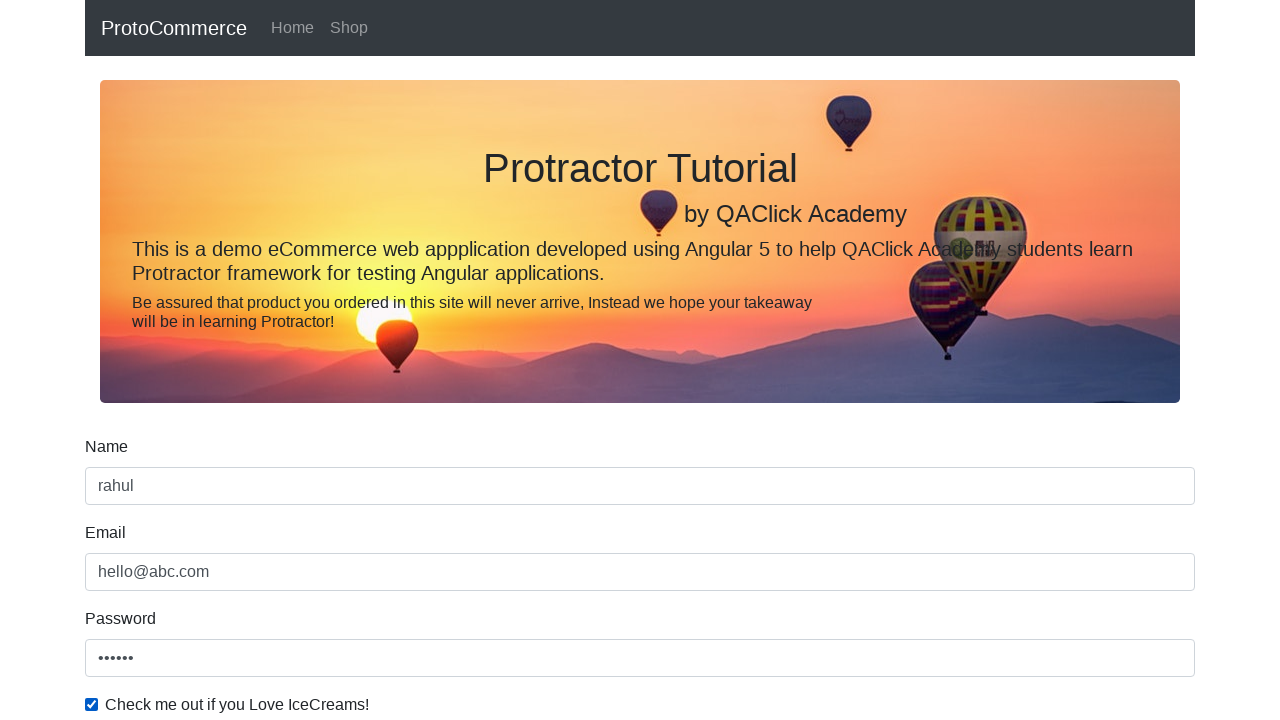

Selected 'Student' radio button at (238, 360) on #inlineRadio1
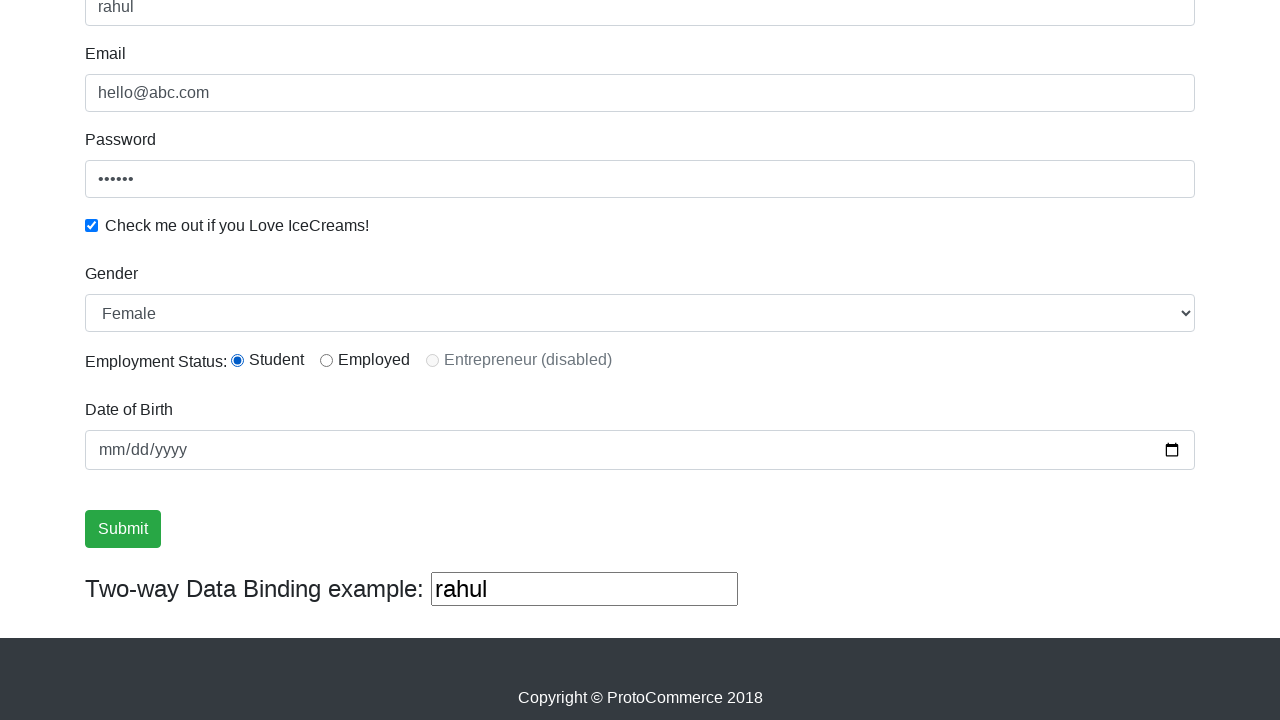

Filled birthday field with '1992-02-02' on input[name='bday']
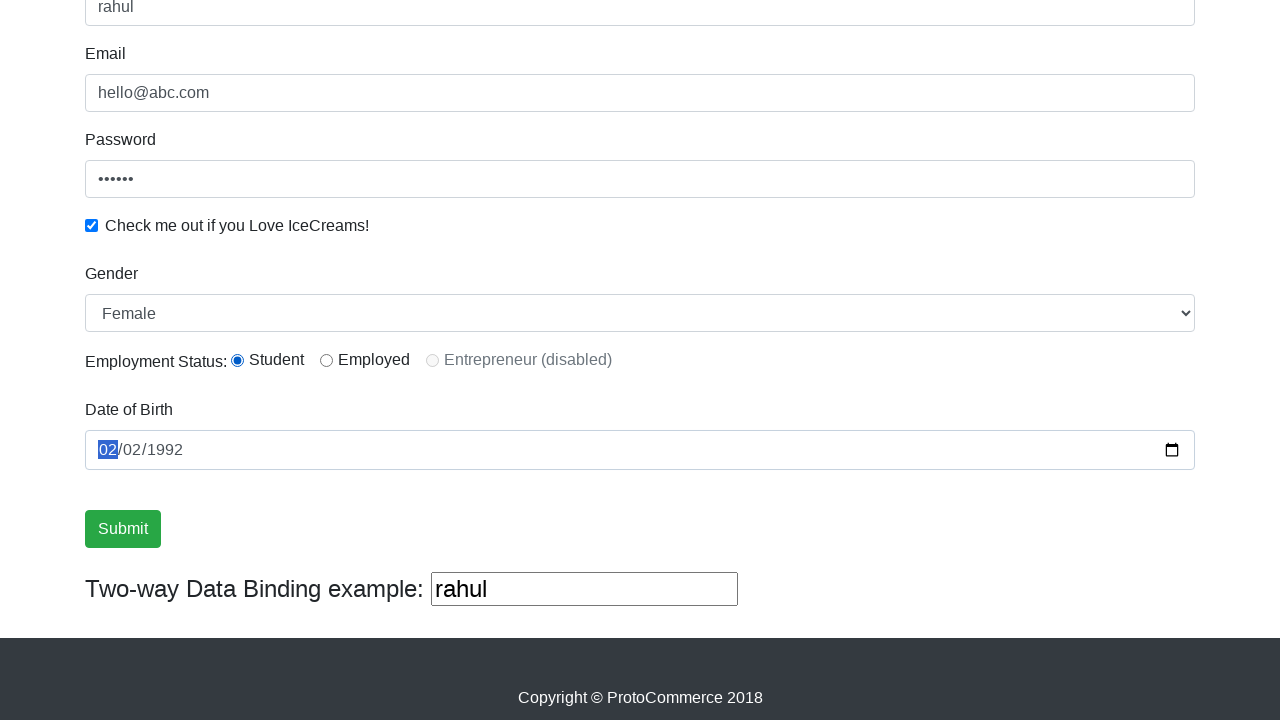

Clicked submit button to submit form at (123, 529) on .btn-success
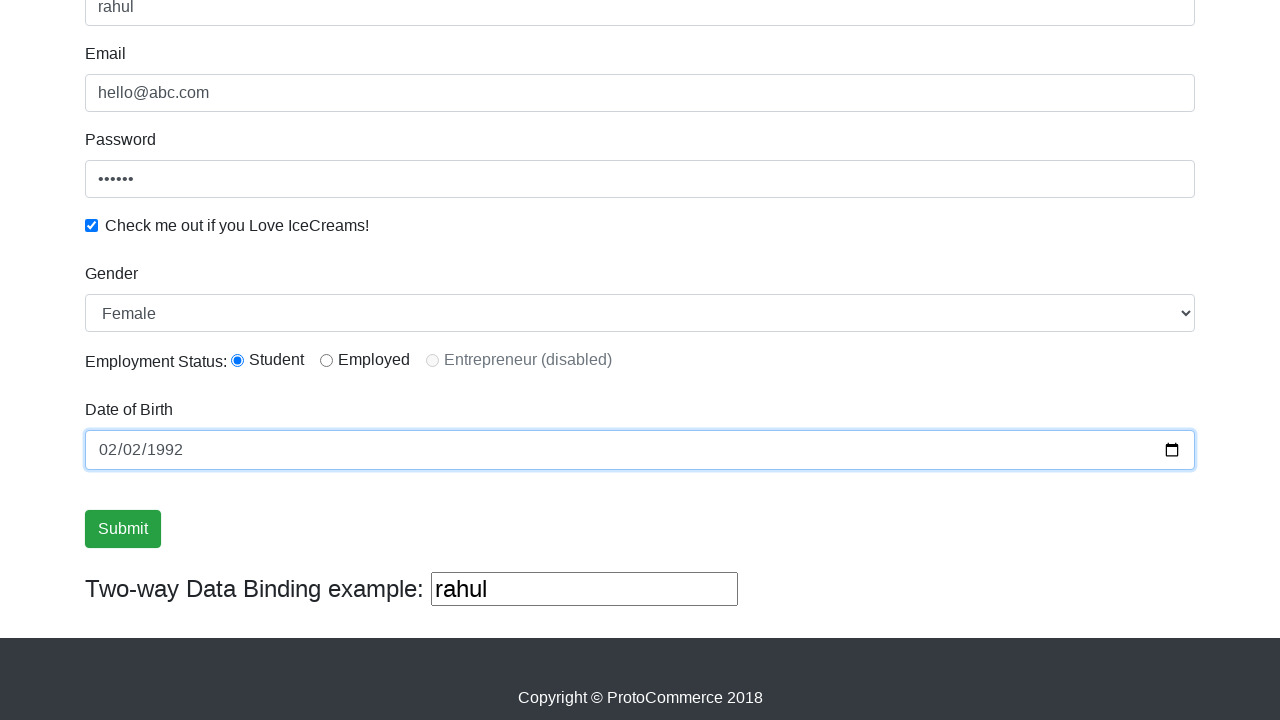

Success message appeared, form submission confirmed
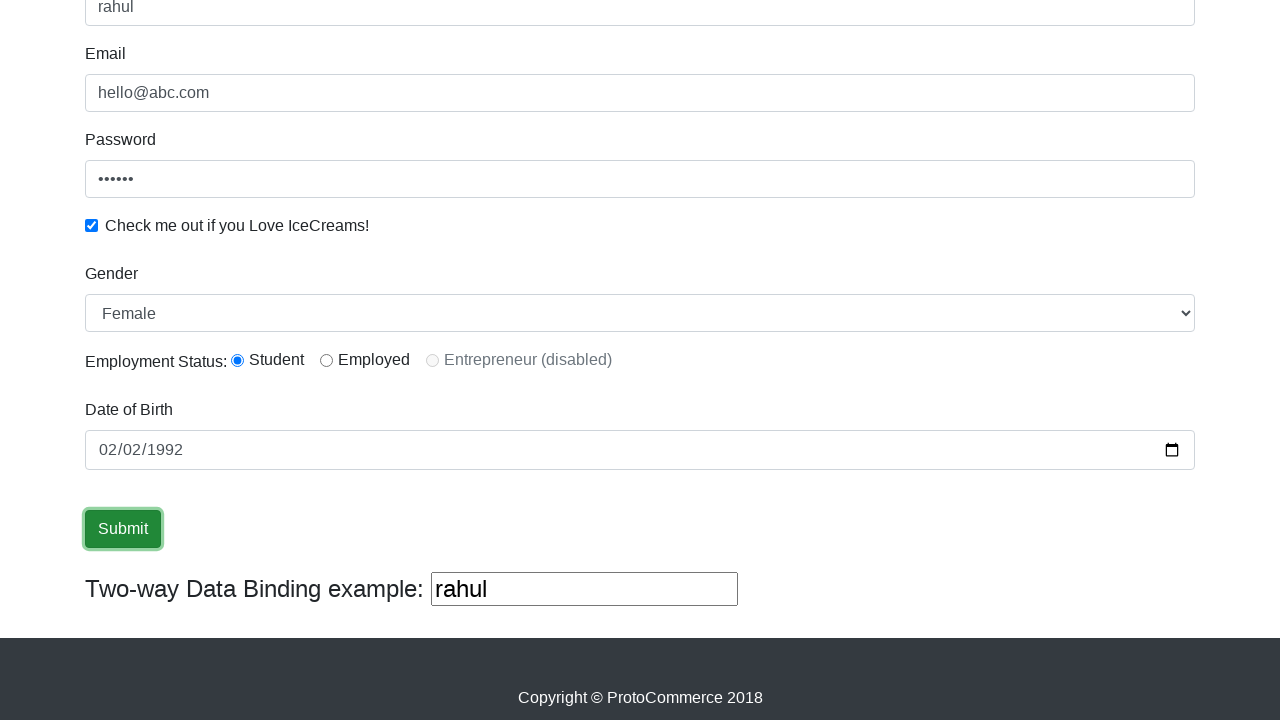

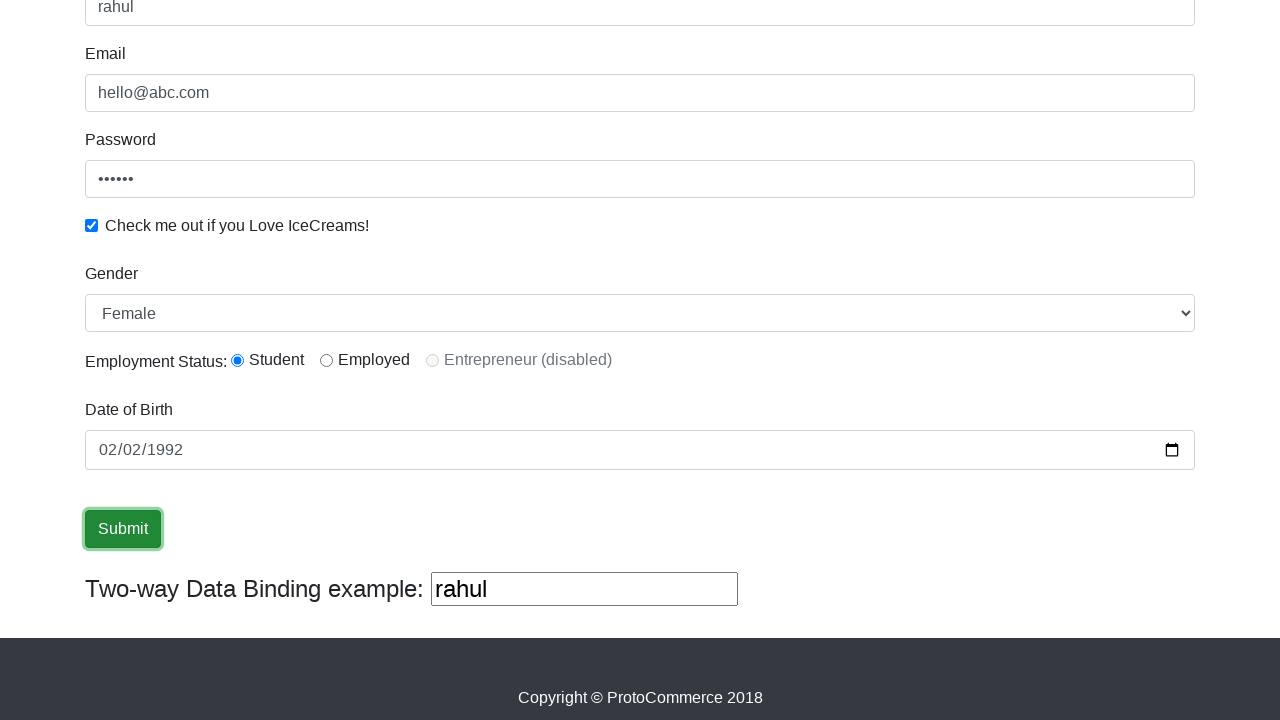